Tests various UI validations including visibility toggling of text elements, dialog/alert handling, mouse hover interactions, and iframe navigation with element clicking

Starting URL: https://rahulshettyacademy.com/AutomationPractice/

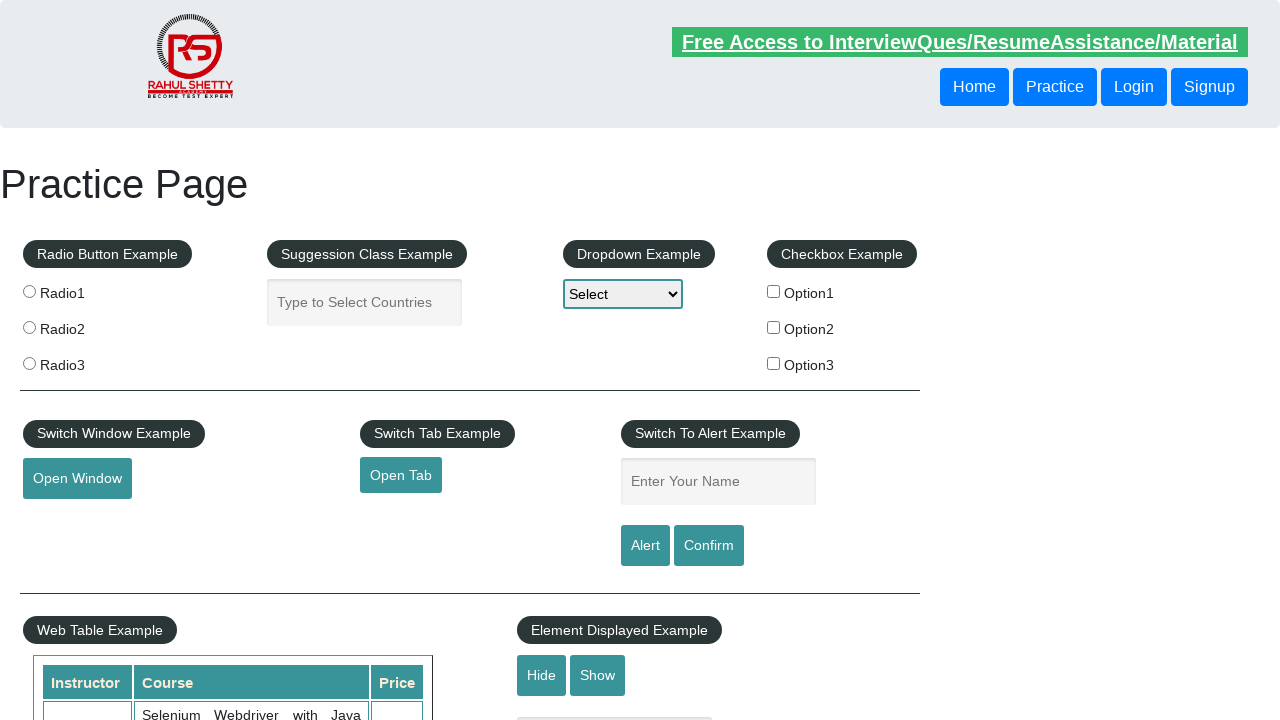

Verified text element is visible
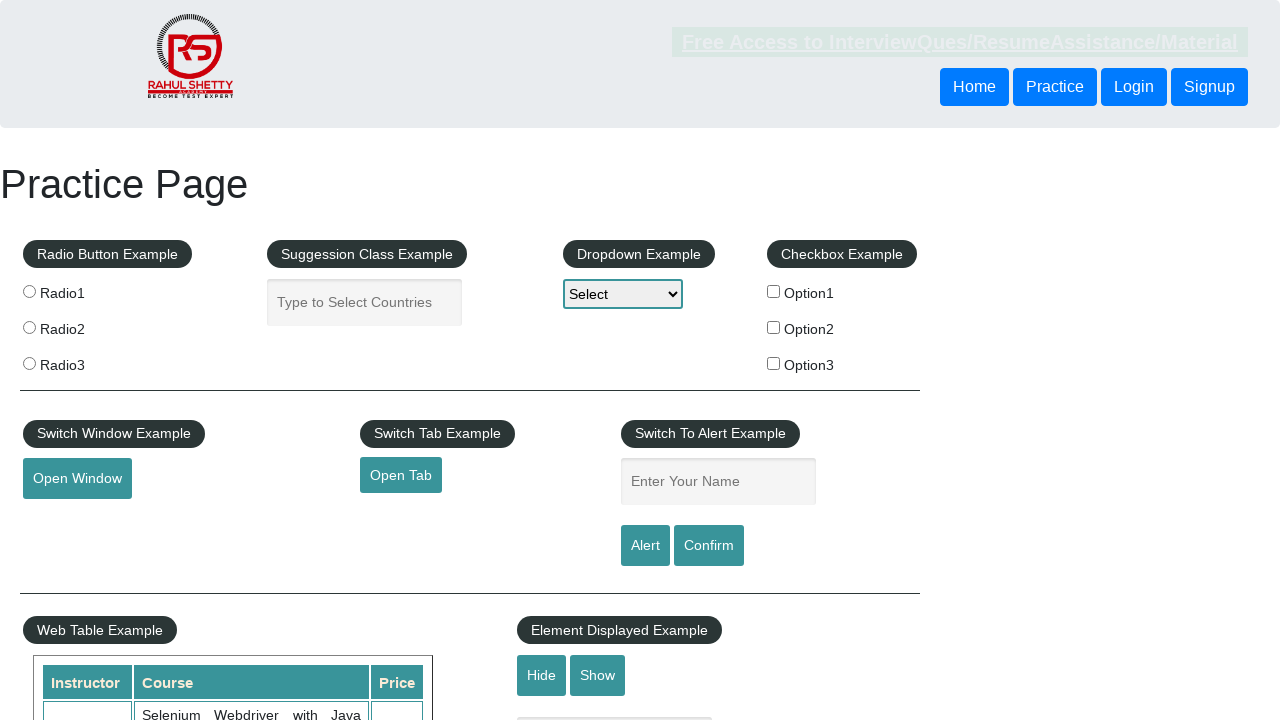

Clicked hide button to hide text element at (542, 675) on #hide-textbox
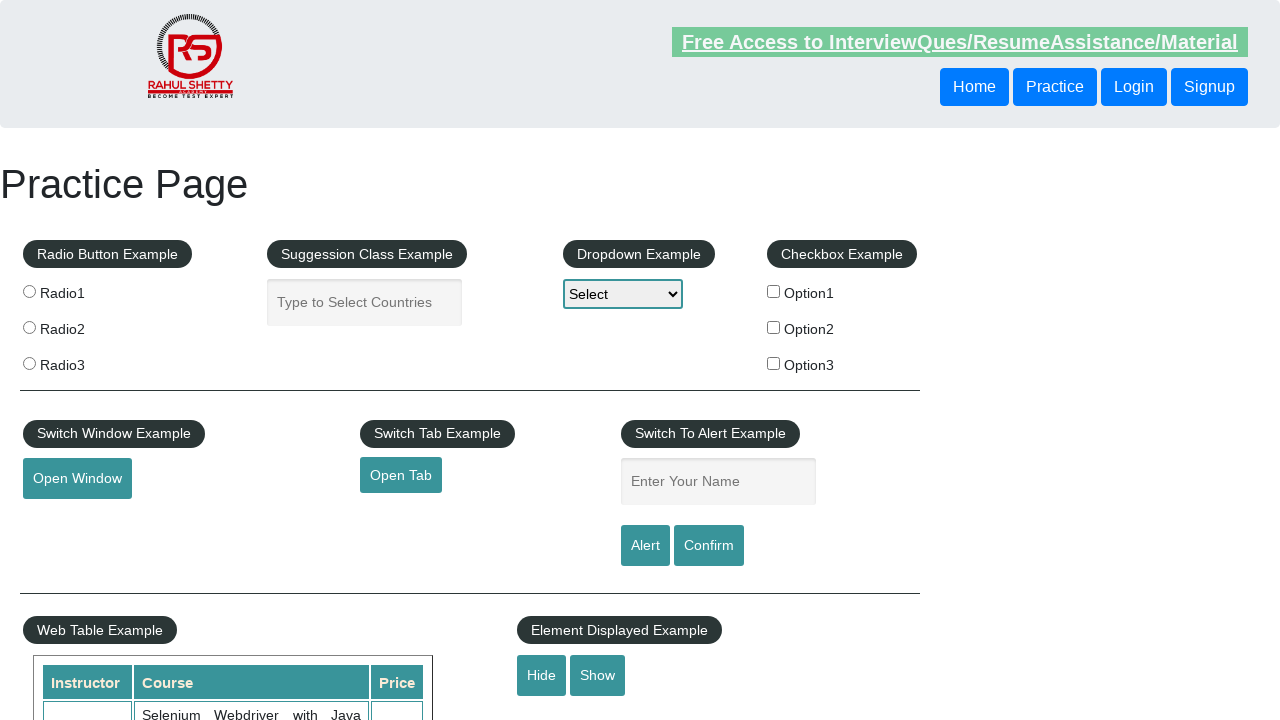

Verified text element is now hidden
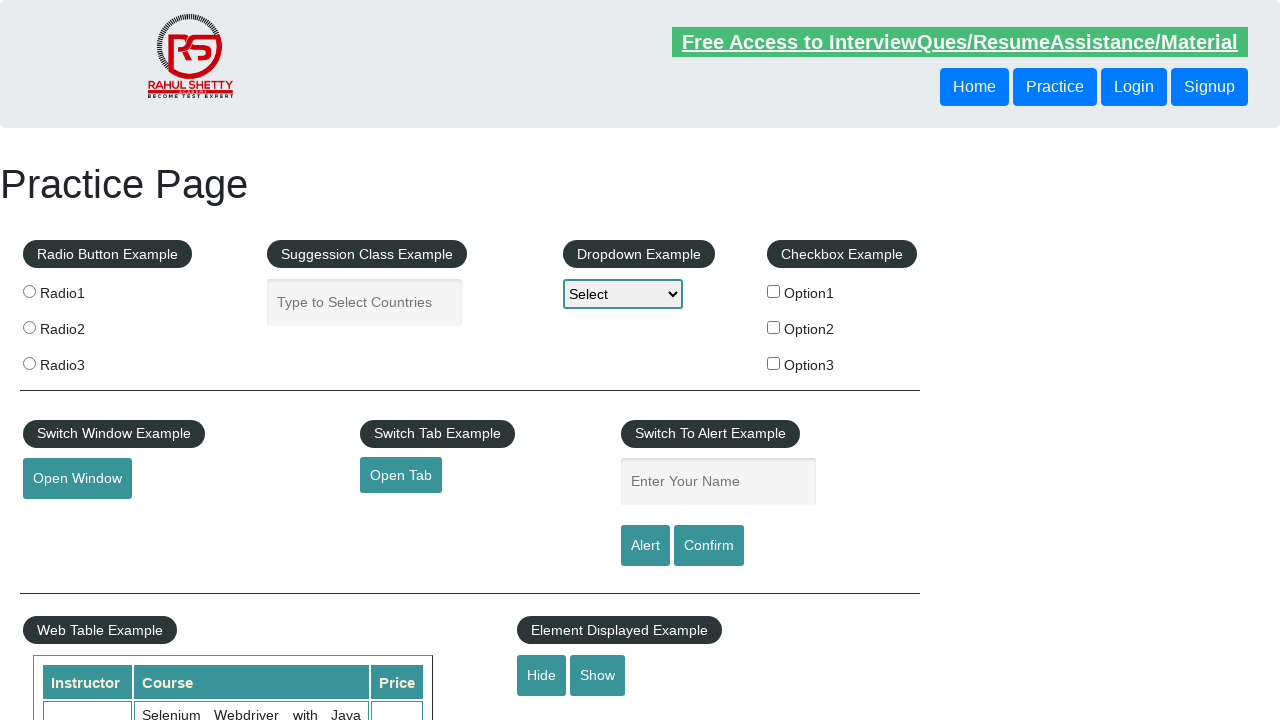

Set up dialog handler to accept alerts
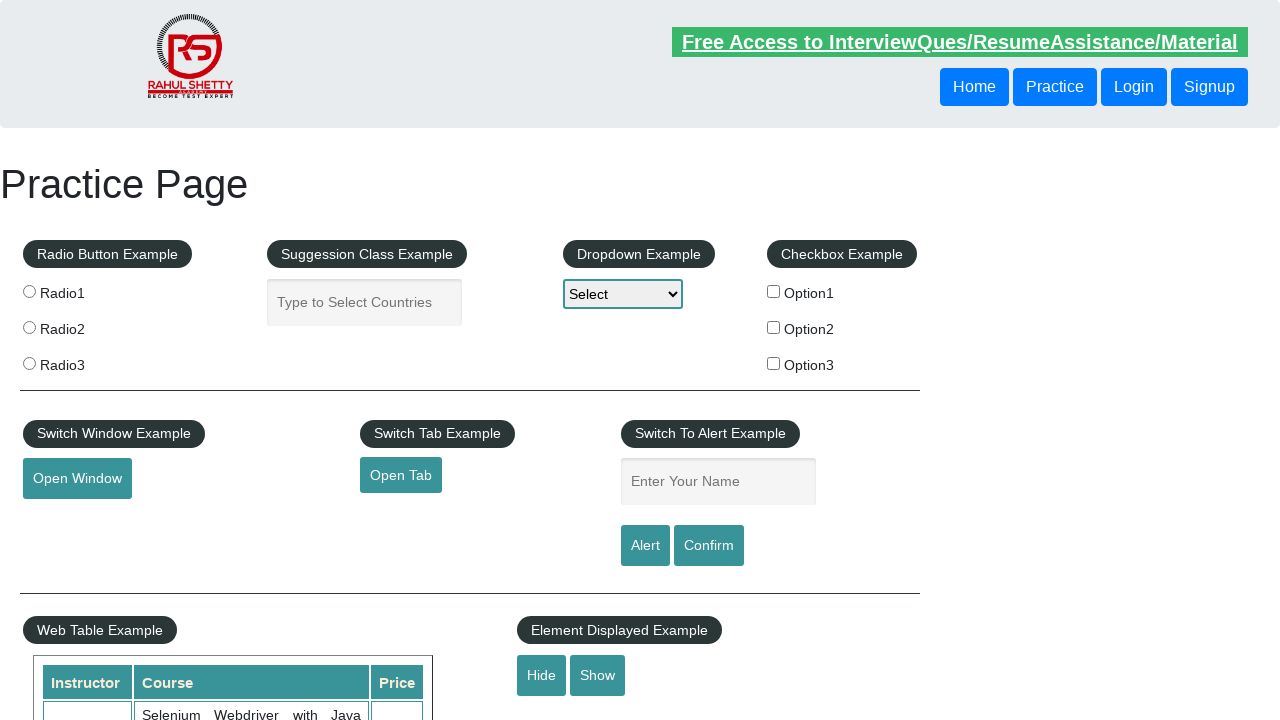

Clicked confirm button which triggered alert dialog at (709, 546) on #confirmbtn
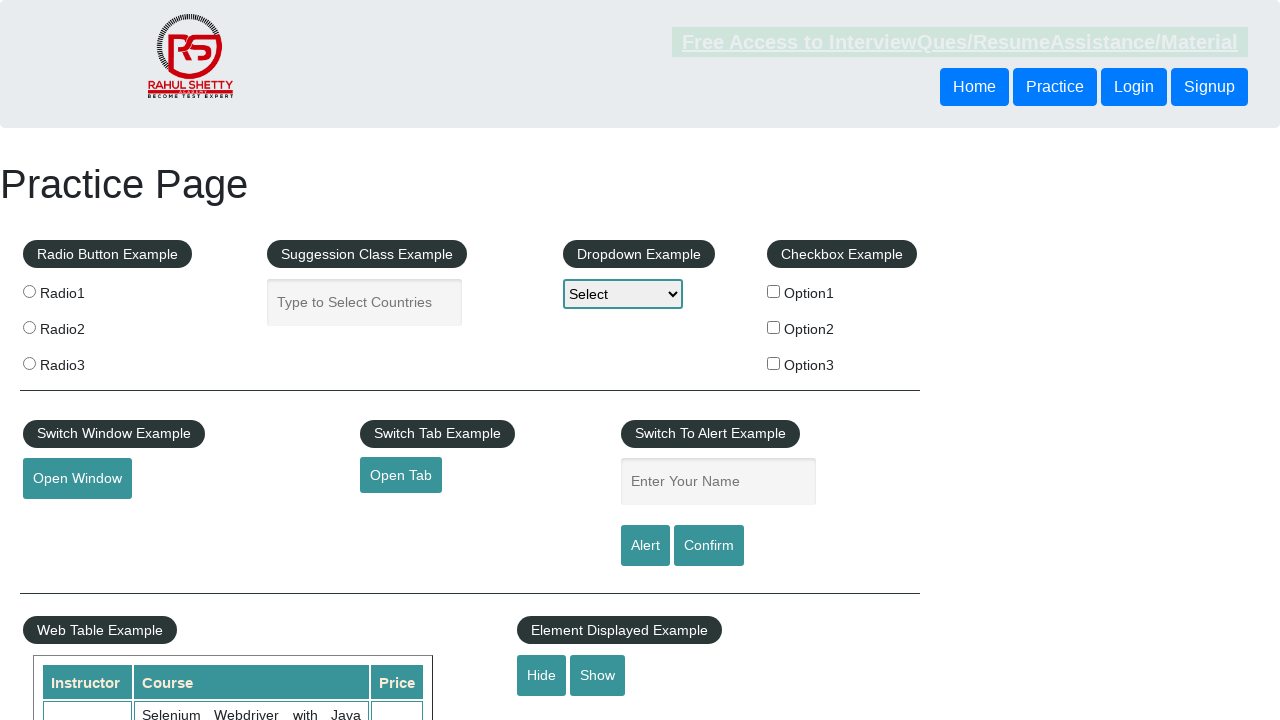

Hovered over mouse hover element at (83, 361) on #mousehover
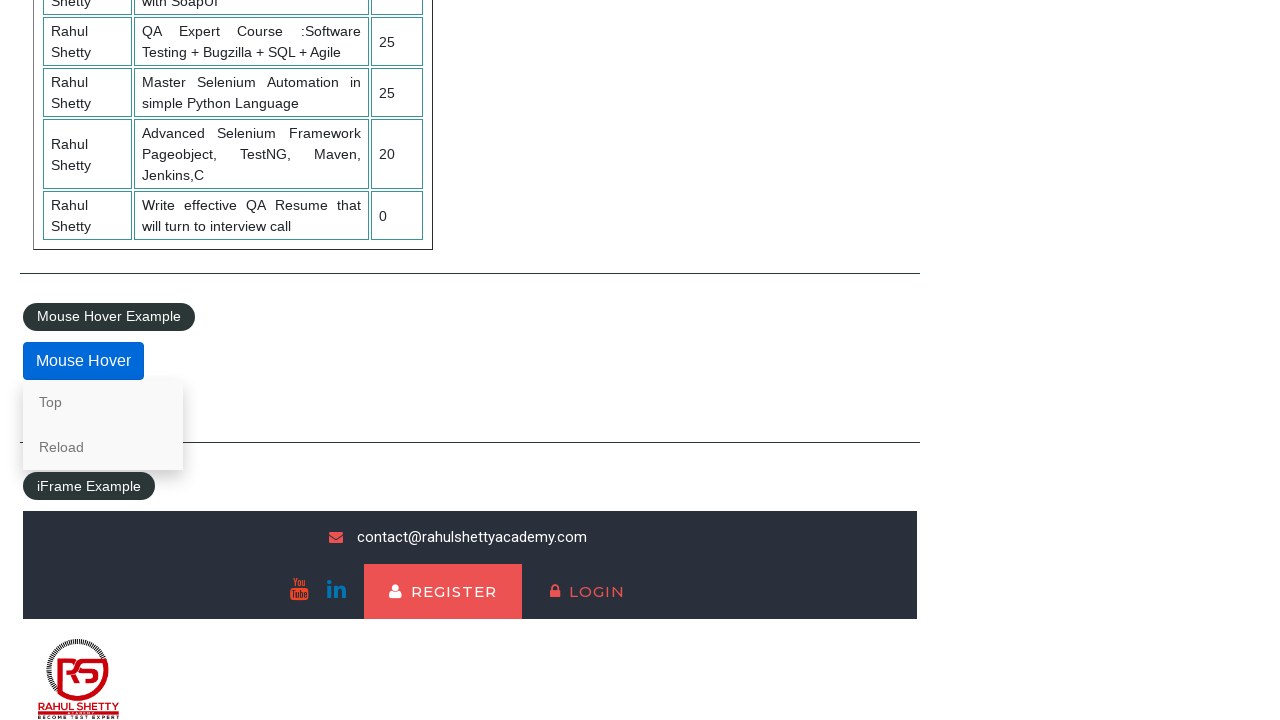

Clicked lifetime access link in iframe at (307, 675) on #courses-iframe >> internal:control=enter-frame >> li a[href*='lifetime-access']
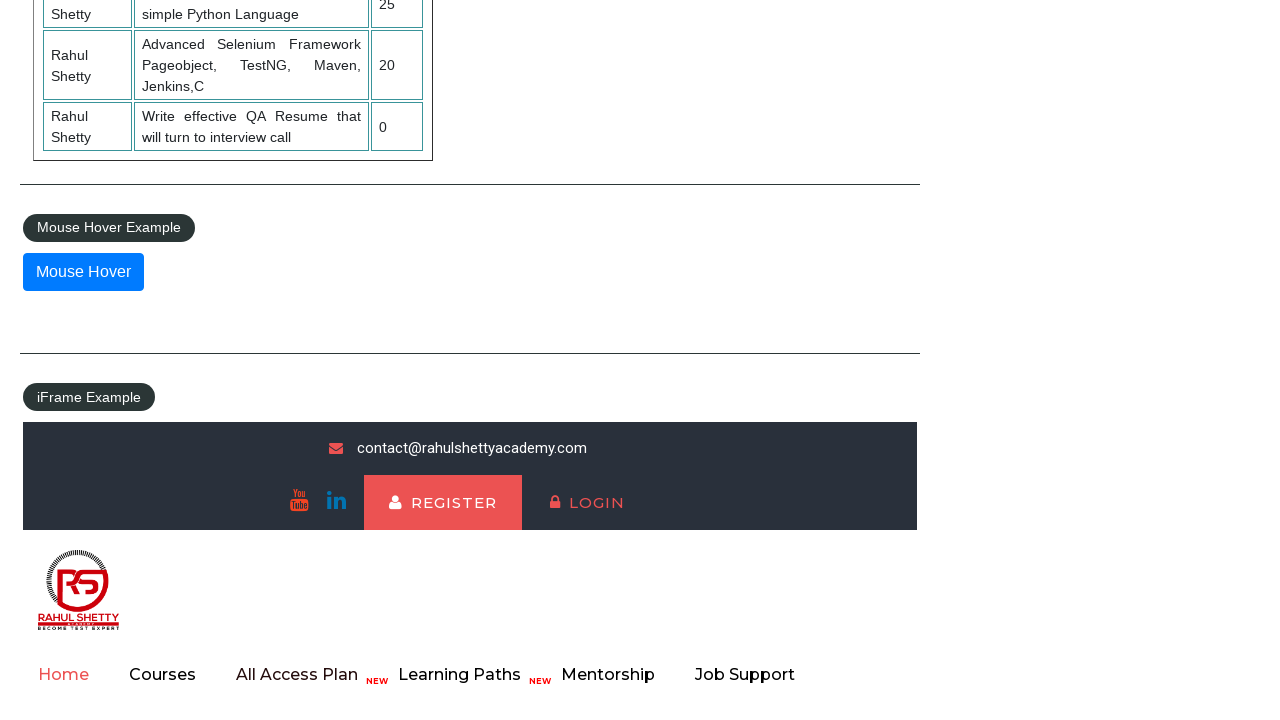

Retrieved text content from iframe element heading
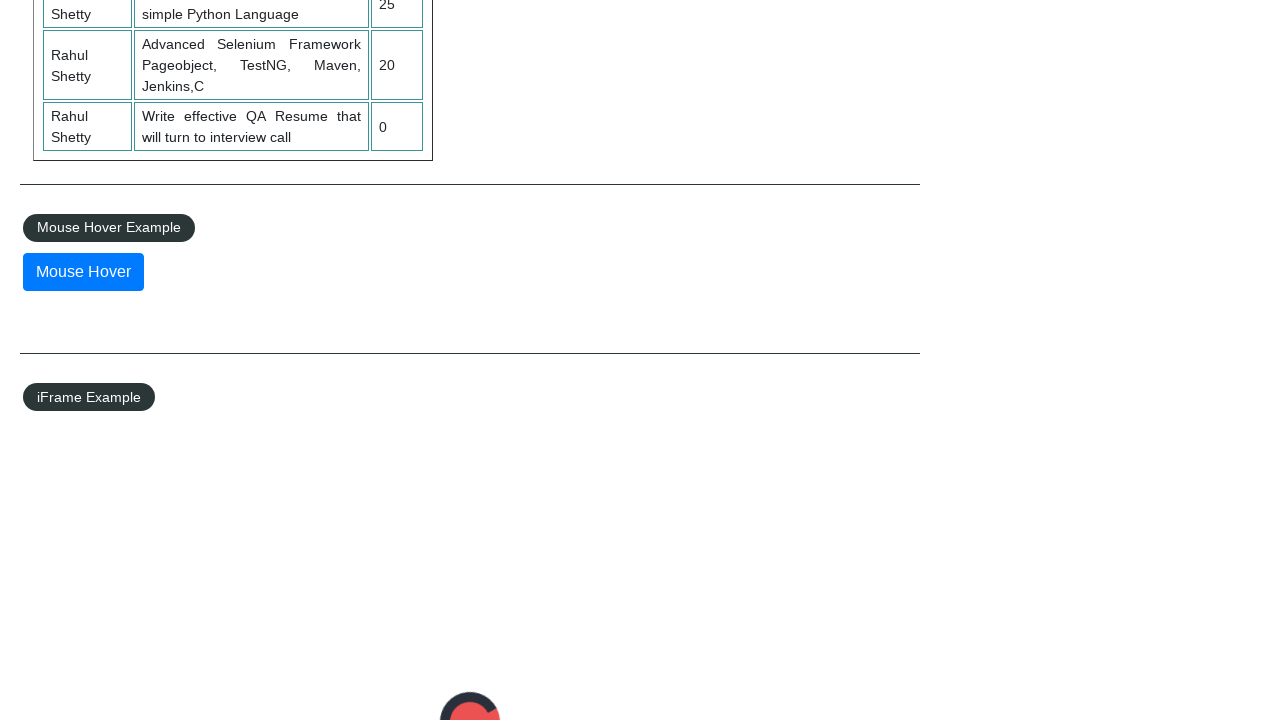

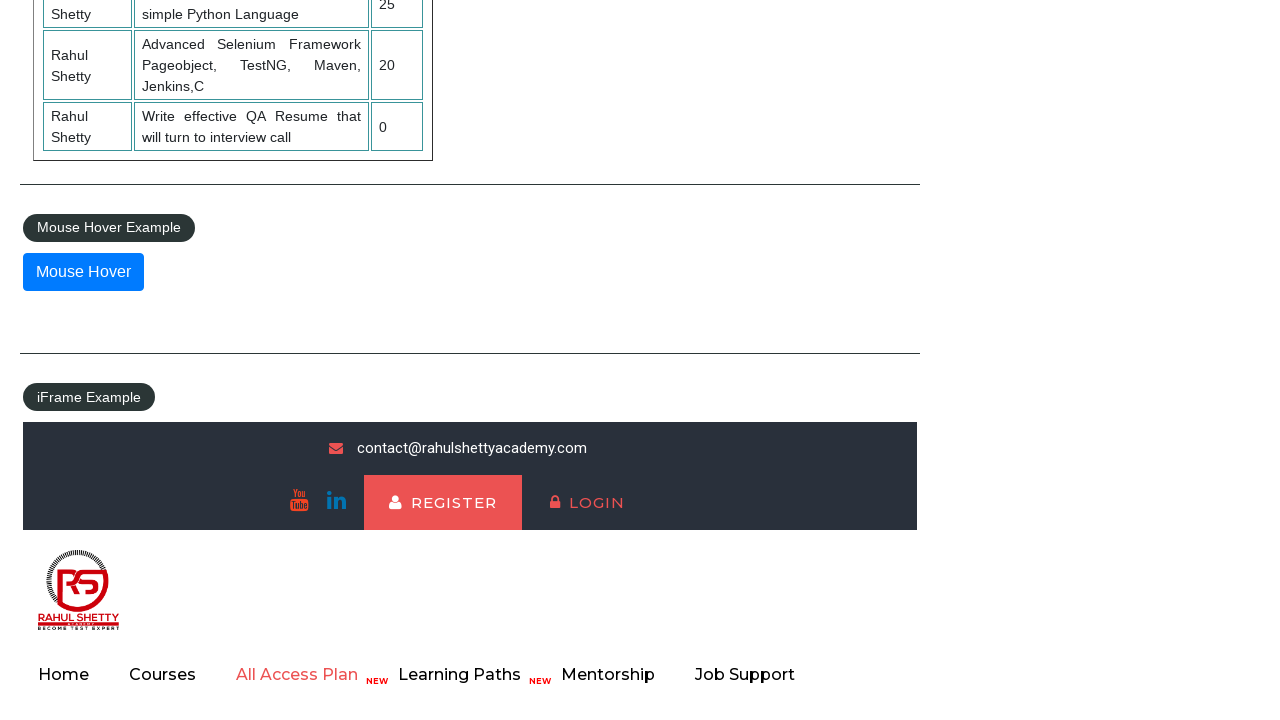